Tests video player interaction on LoL Esports VOD pages by clicking the start button and using keyboard navigation to skip through the video.

Starting URL: https://lolesports.com/vod/110471059652887260/1/ckoxgB42rhE

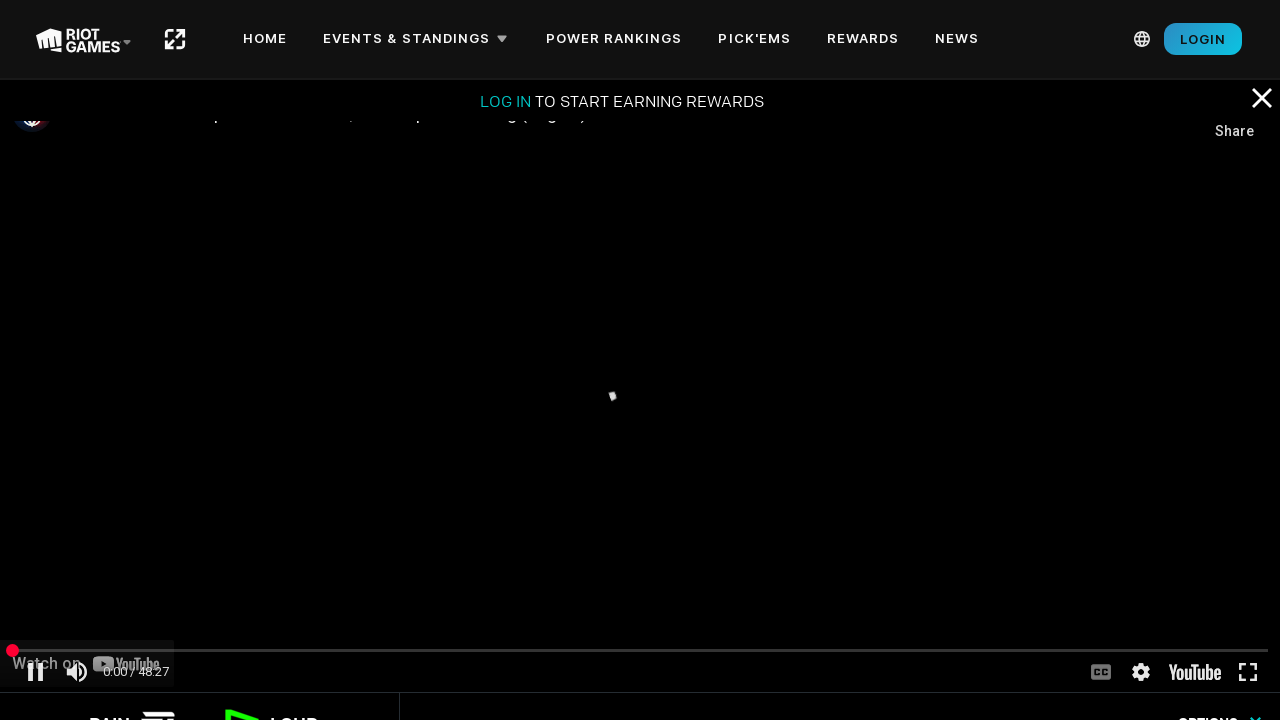

Waited 5 seconds for initial video to load
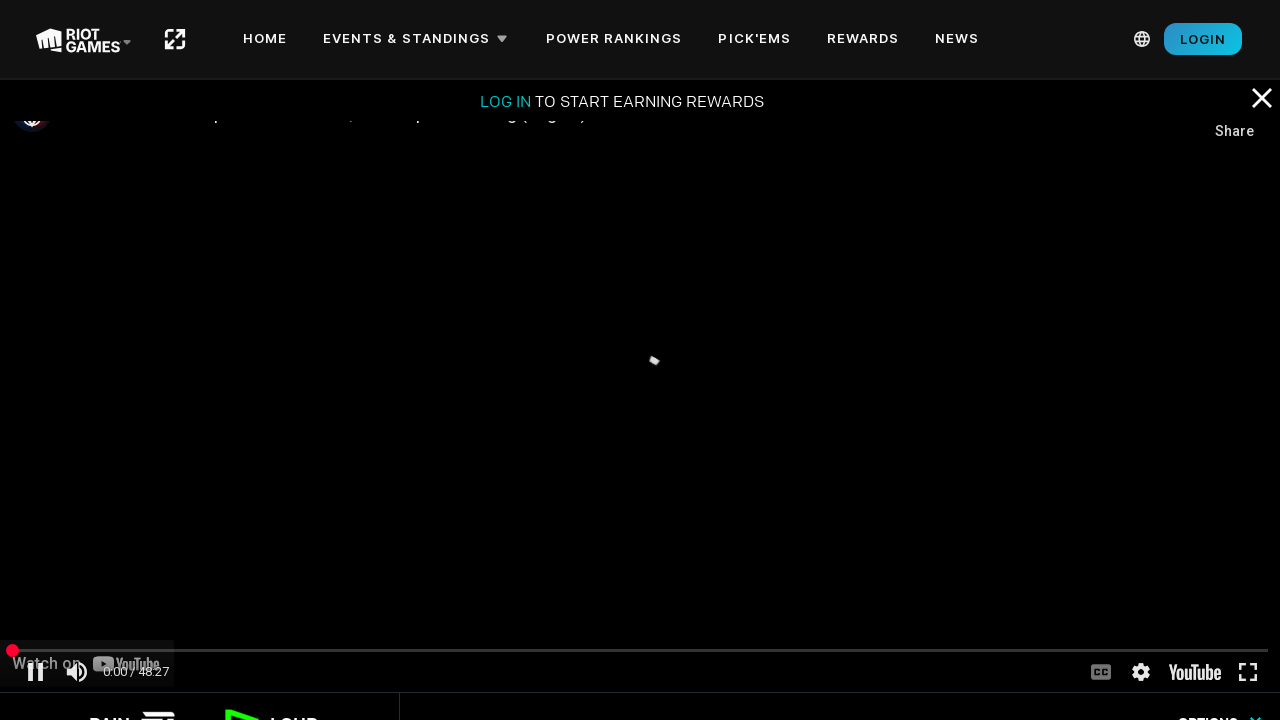

Clicked start button to begin video playback at (640, 386) on xpath=//*[@class='attached']
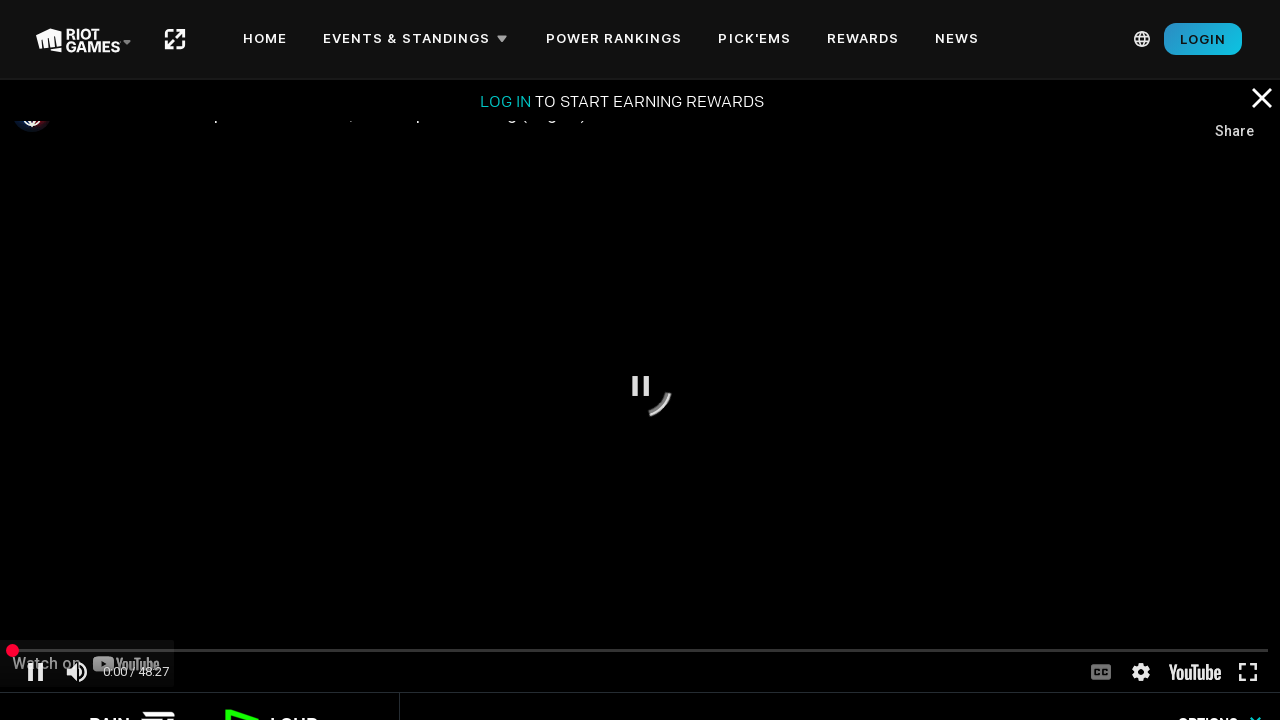

Waited 2 seconds for video playback to initialize
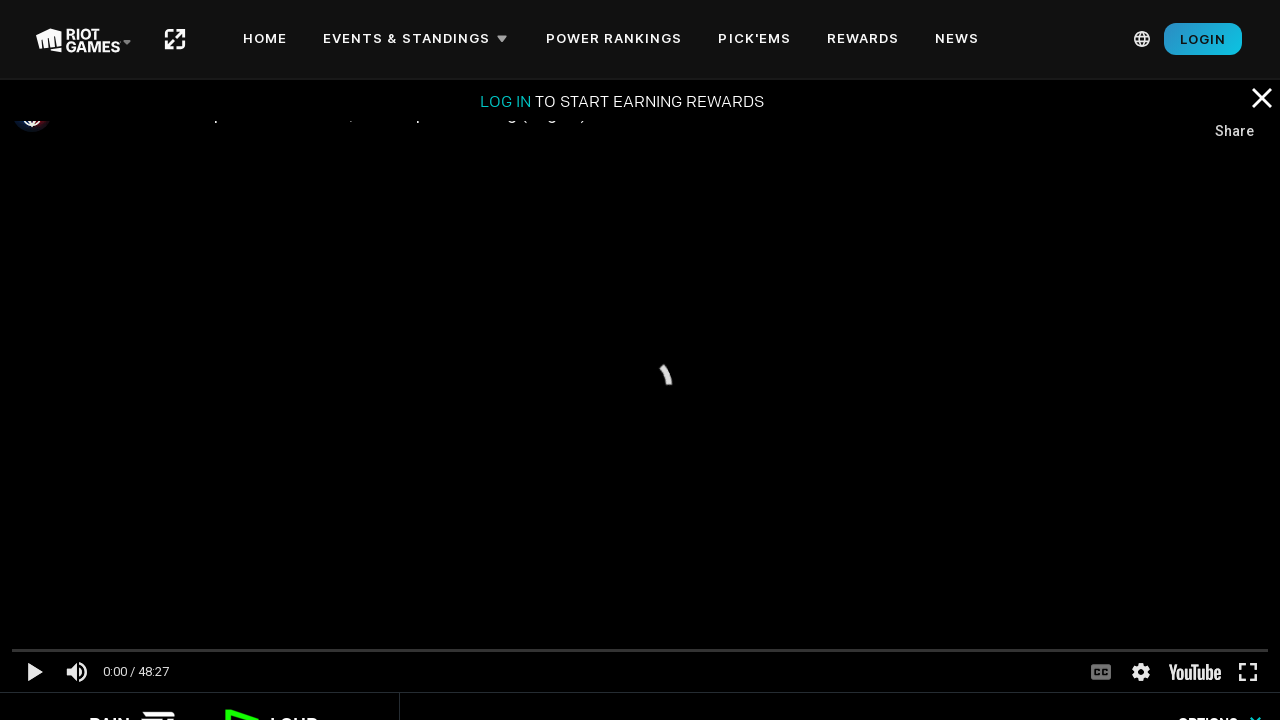

Pressed Numpad9 to skip through video
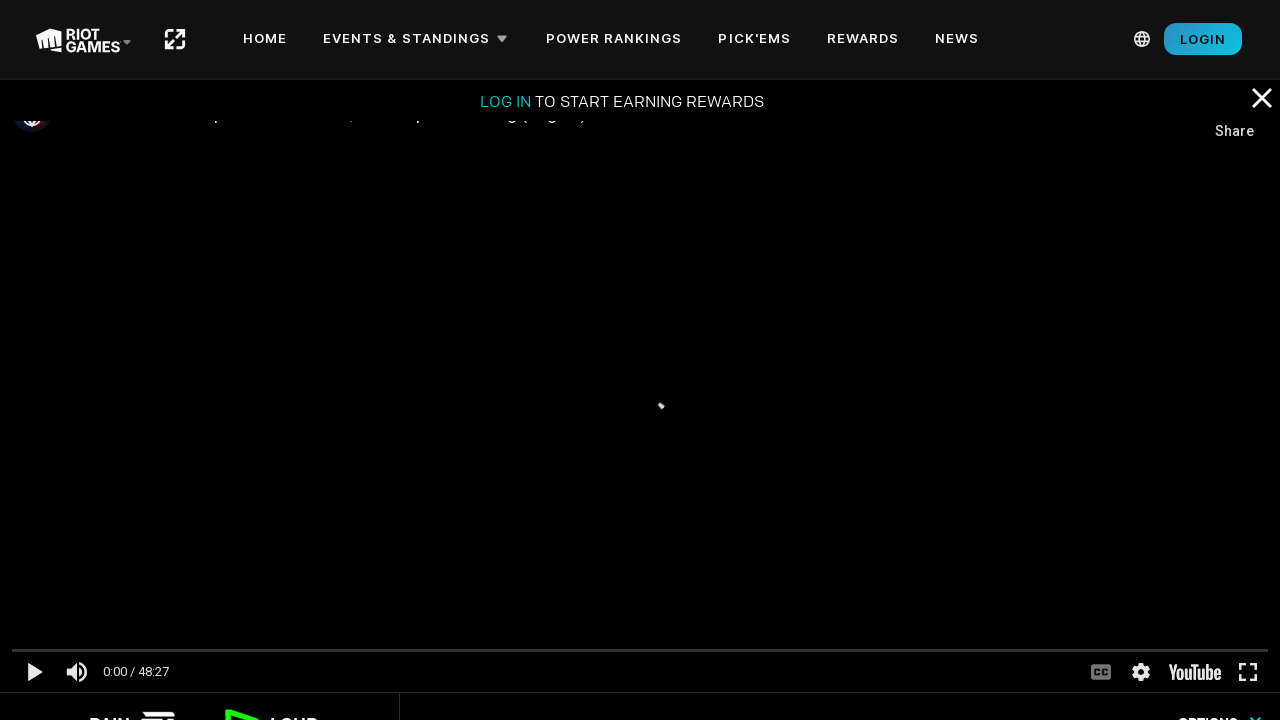

Waited 2 seconds after keyboard navigation
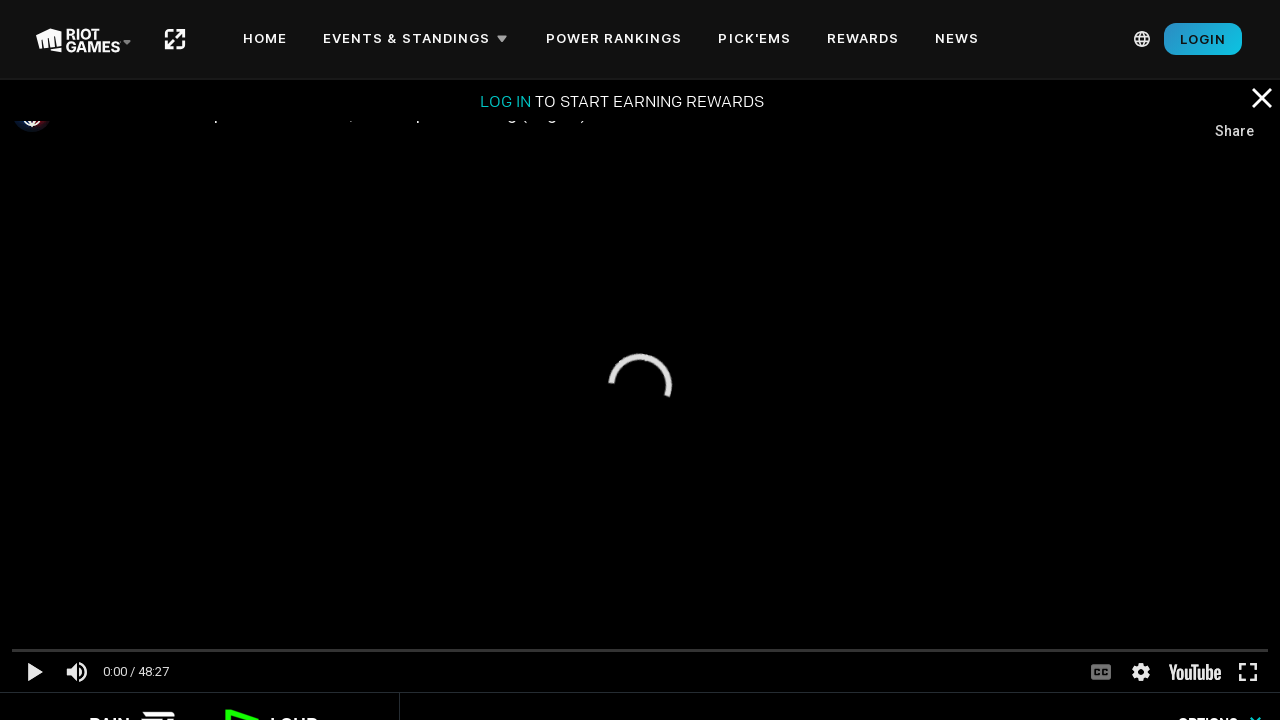

Navigated to VOD URL: https://lolesports.com/vod/110471059652887260/2/Hu26a6o4thc
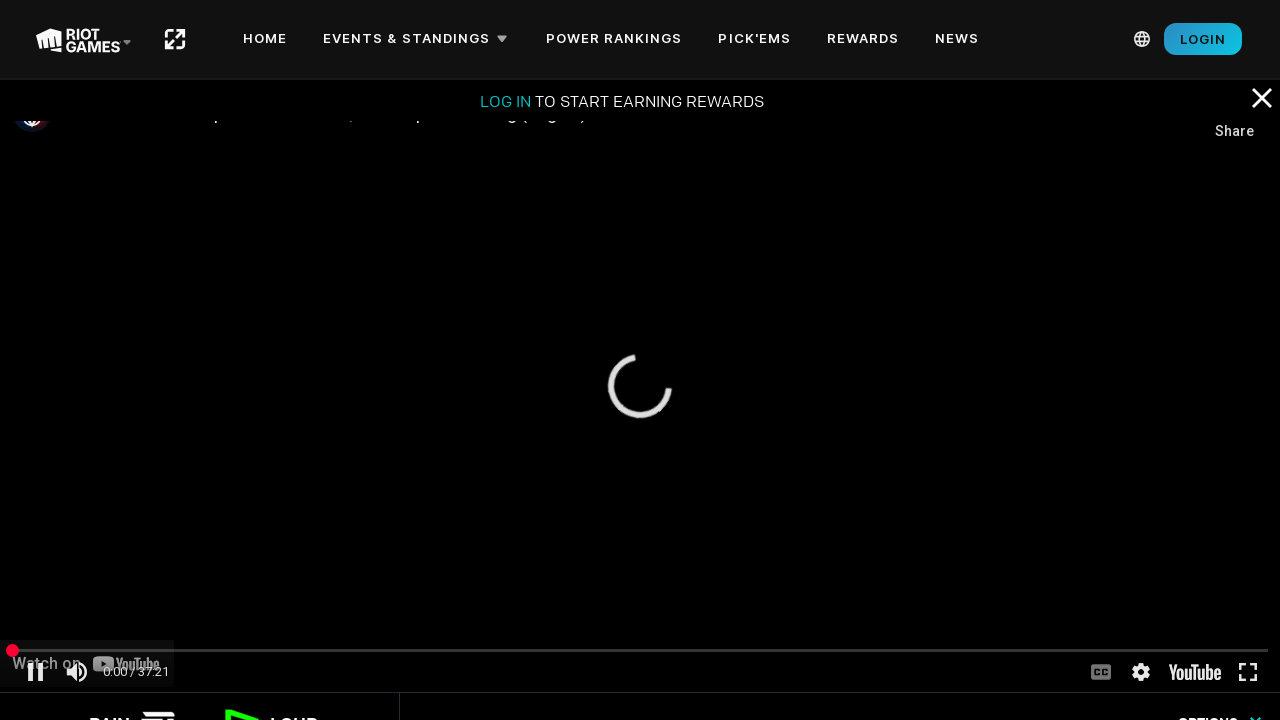

Waited 5 seconds for video to load
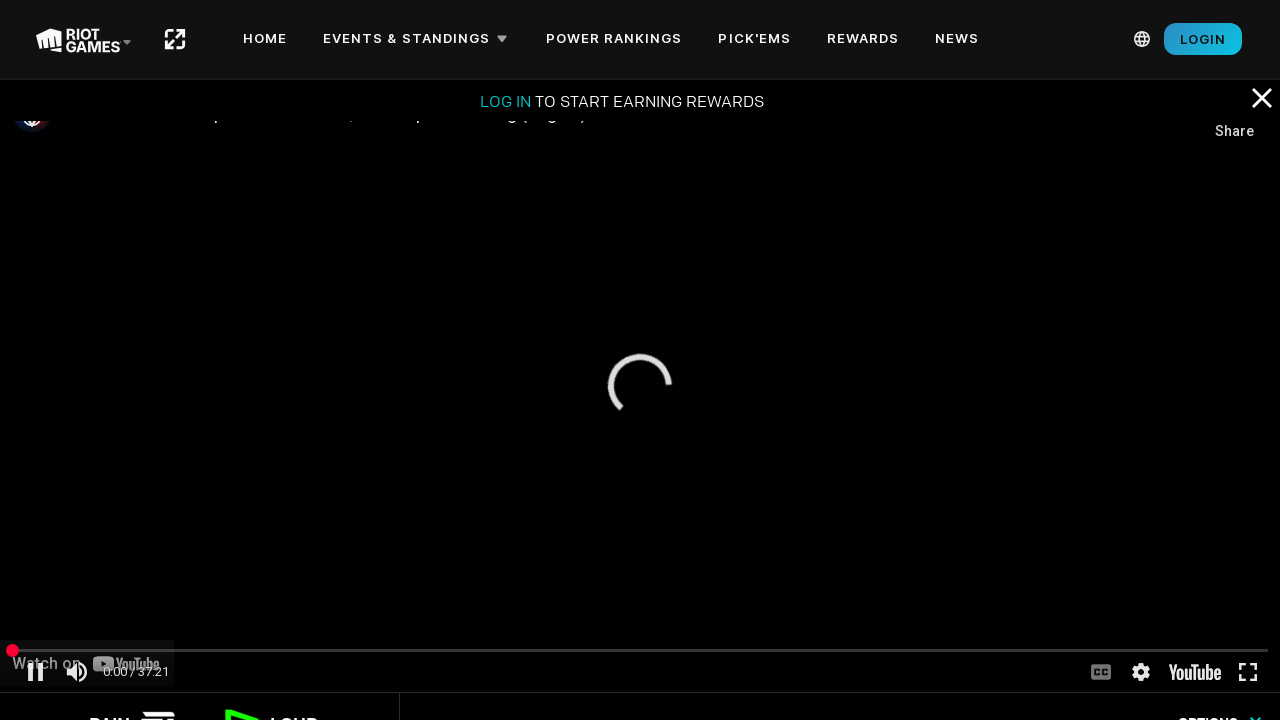

Clicked start button to begin video playback at (640, 386) on xpath=//*[@class='attached']
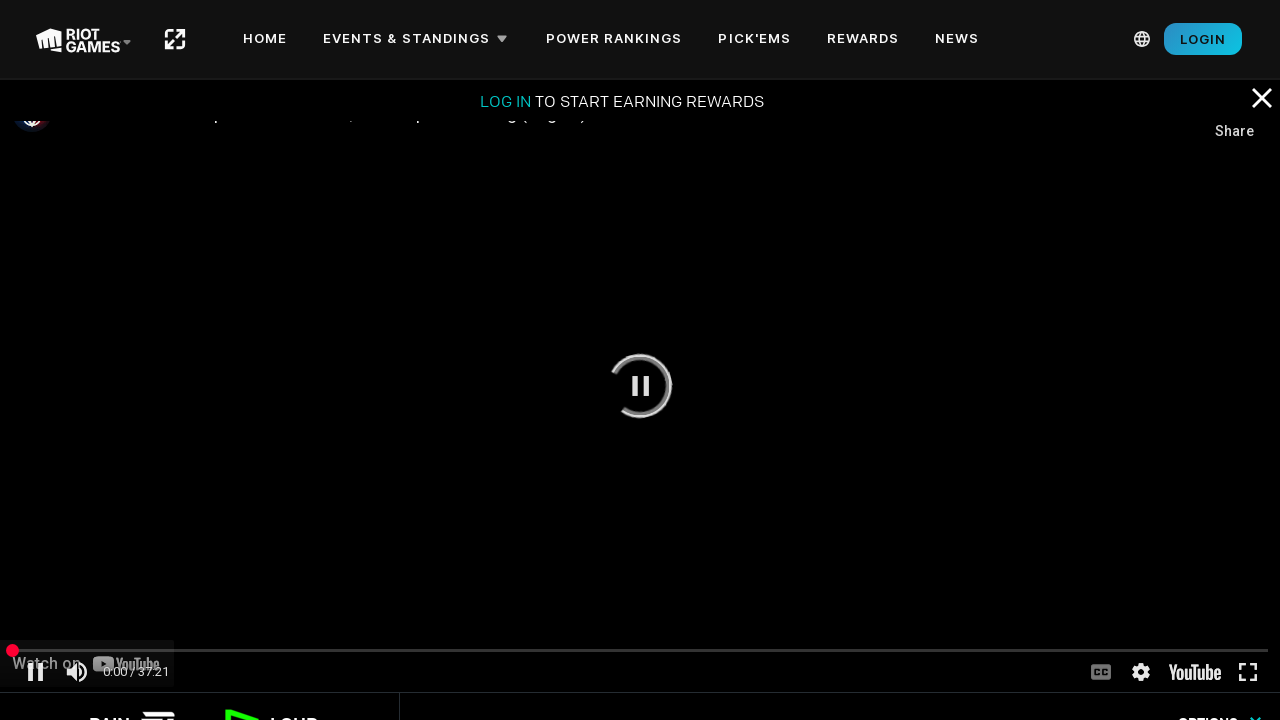

Waited 2 seconds for video playback to initialize
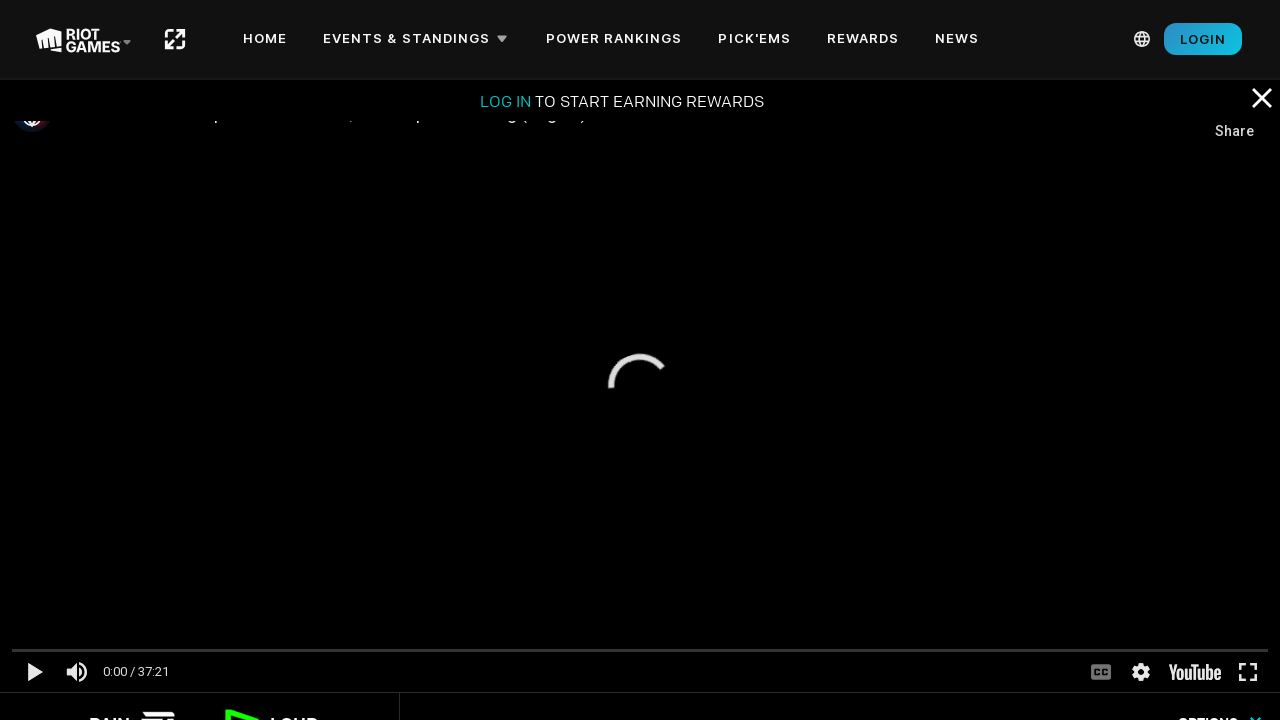

Pressed Numpad9 to skip through video
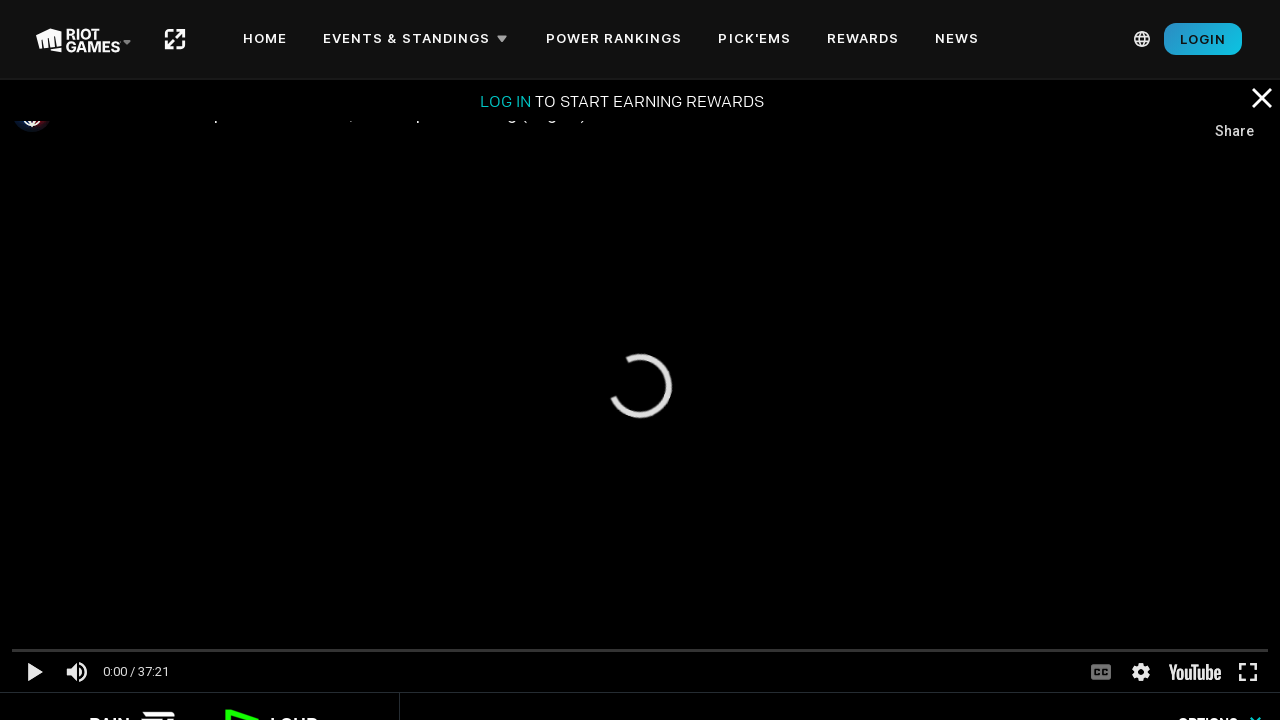

Waited 2 seconds after keyboard navigation
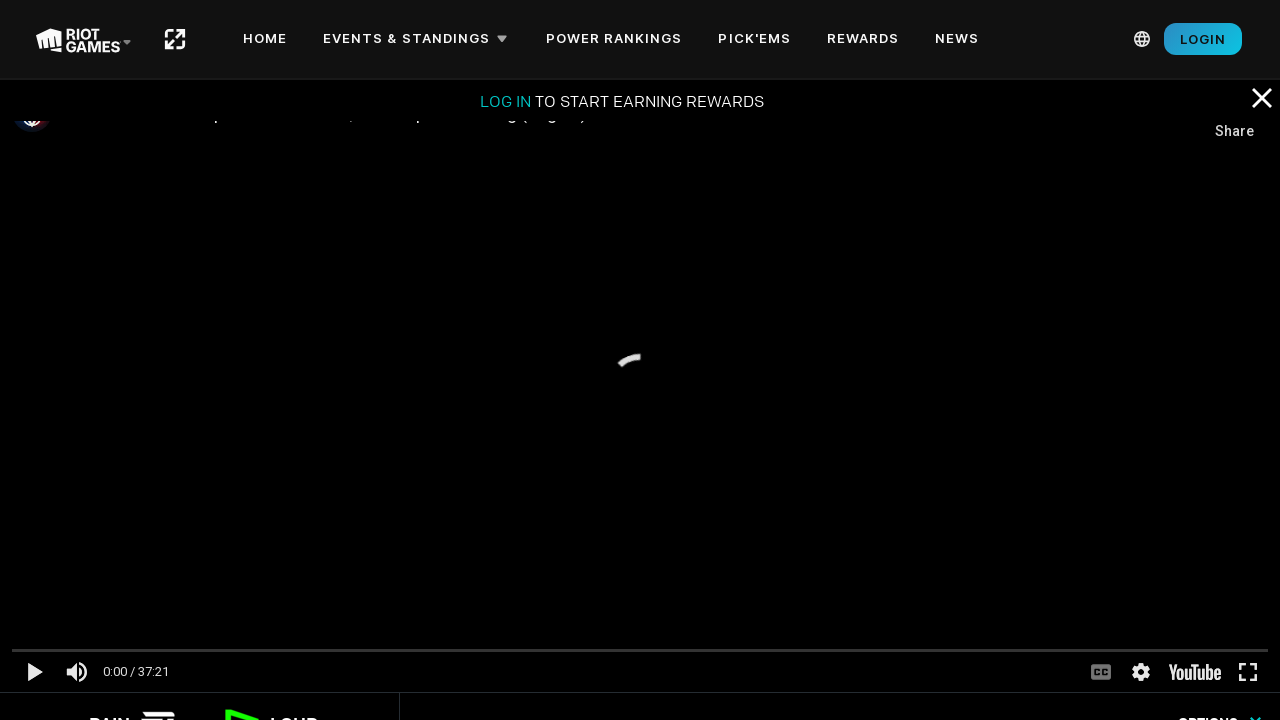

Navigated to VOD URL: https://lolesports.com/vod/110471059652887260/3/SBJ-tuj1jSU
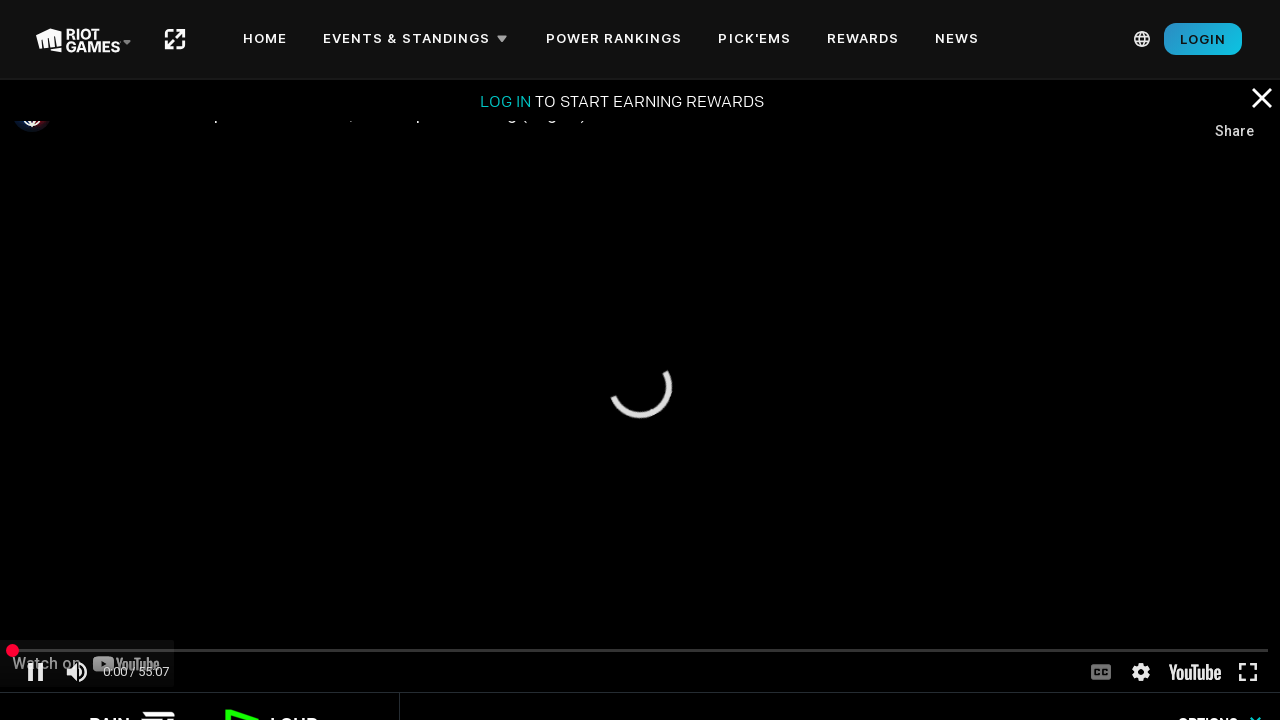

Waited 5 seconds for video to load
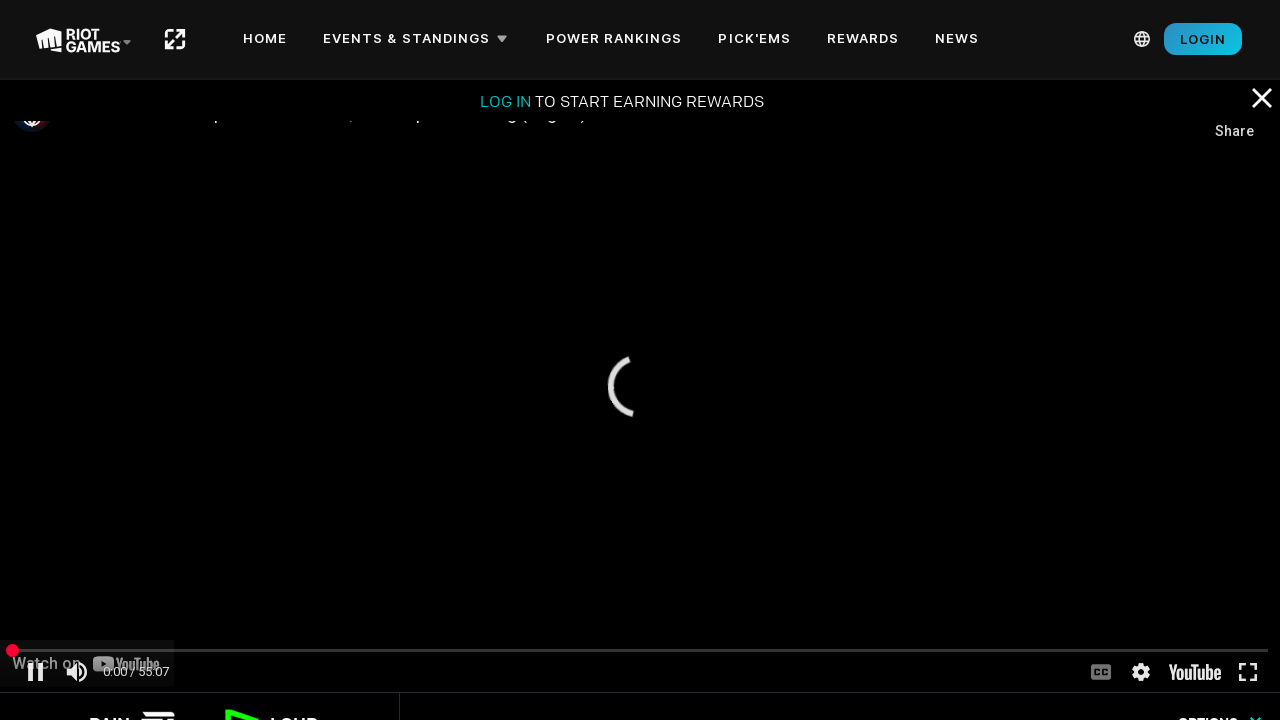

Clicked start button to begin video playback at (640, 386) on xpath=//*[@class='attached']
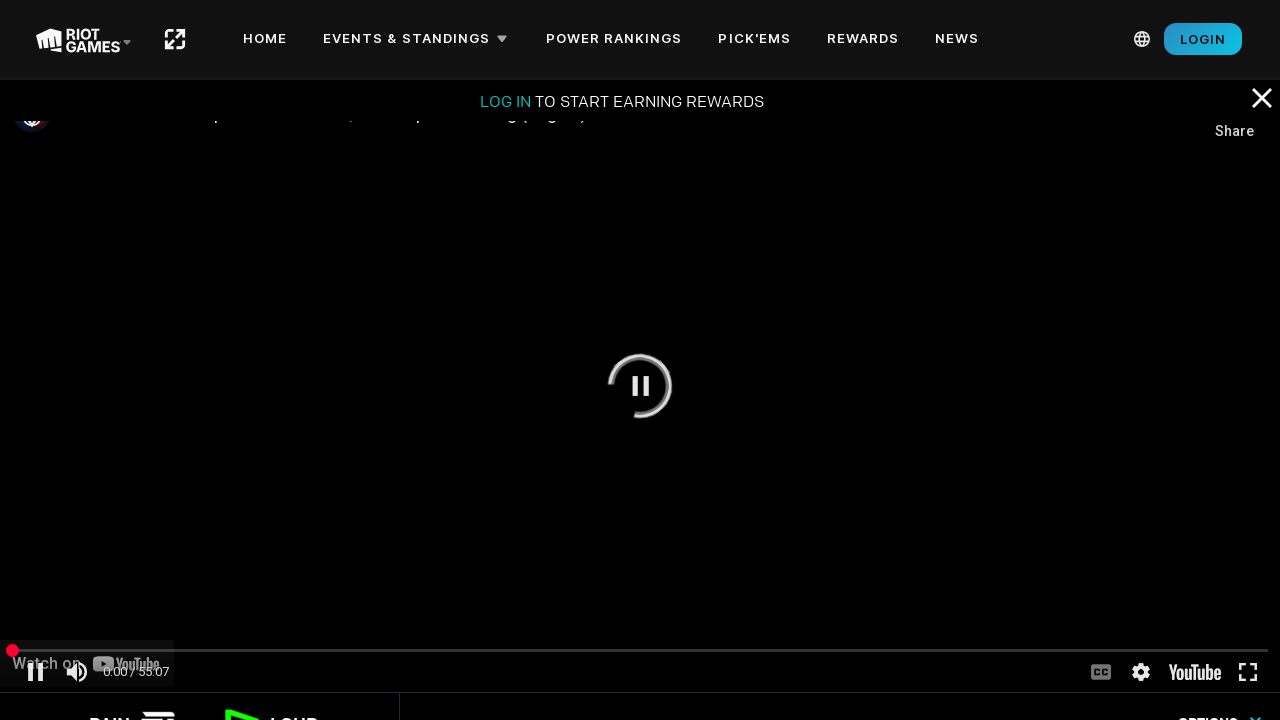

Waited 2 seconds for video playback to initialize
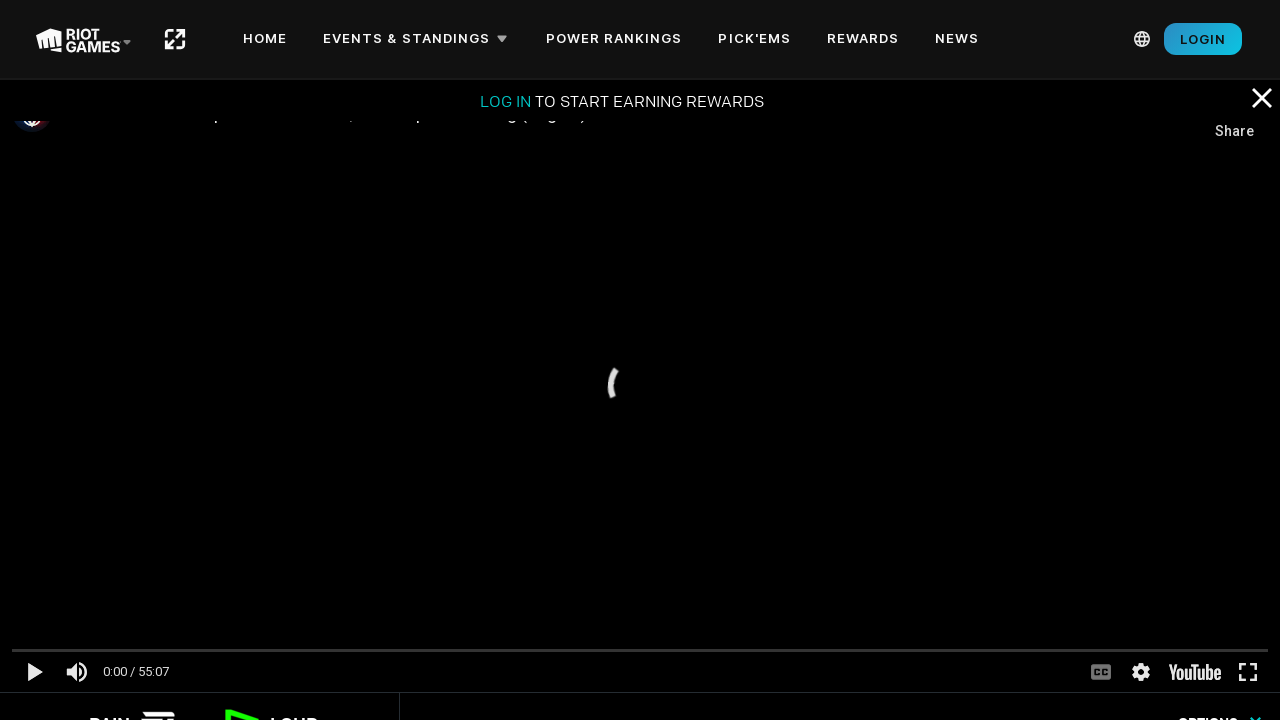

Pressed Numpad9 to skip through video
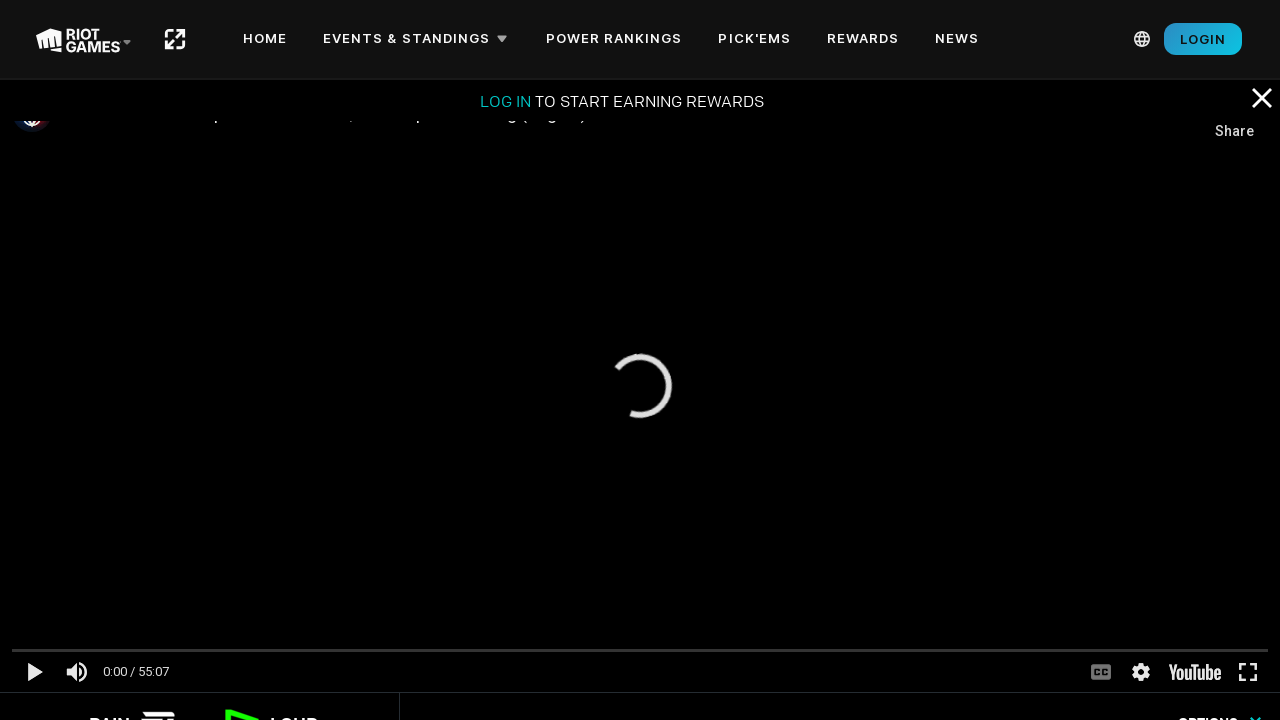

Waited 2 seconds after keyboard navigation
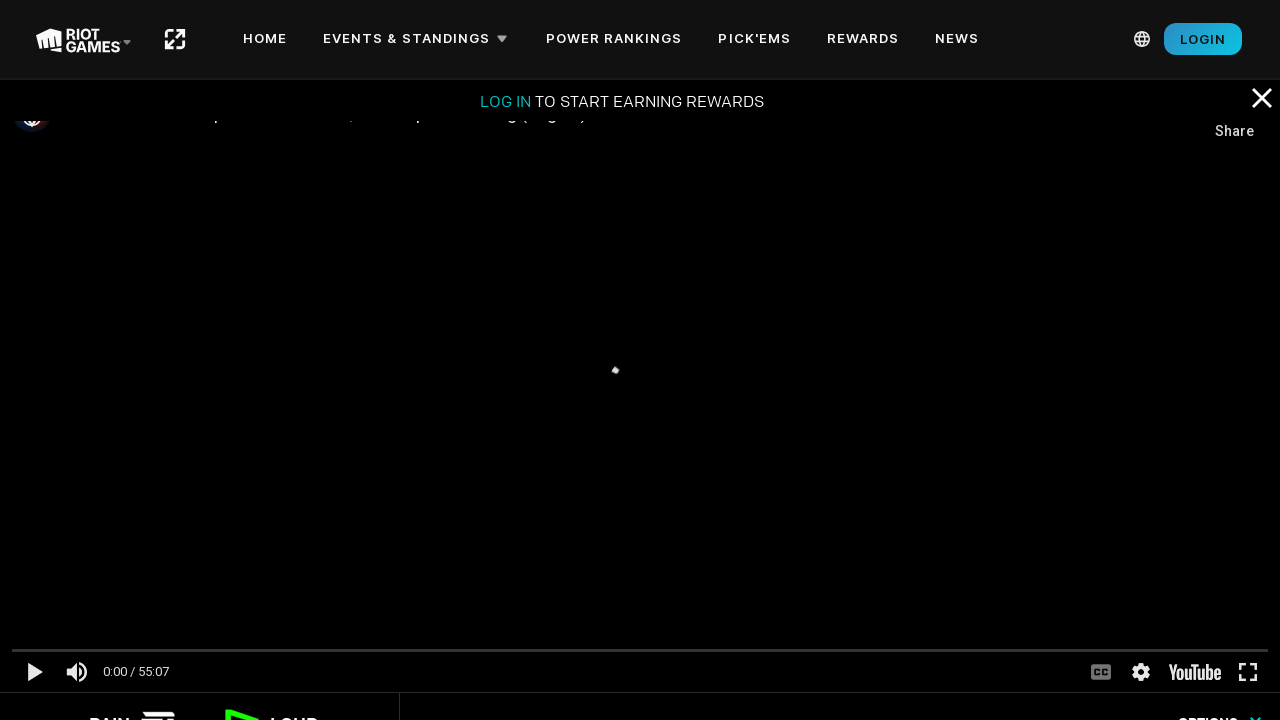

Navigated to VOD URL: https://lolesports.com/vod/110471059652887260/4/oYHwbmzb_vM
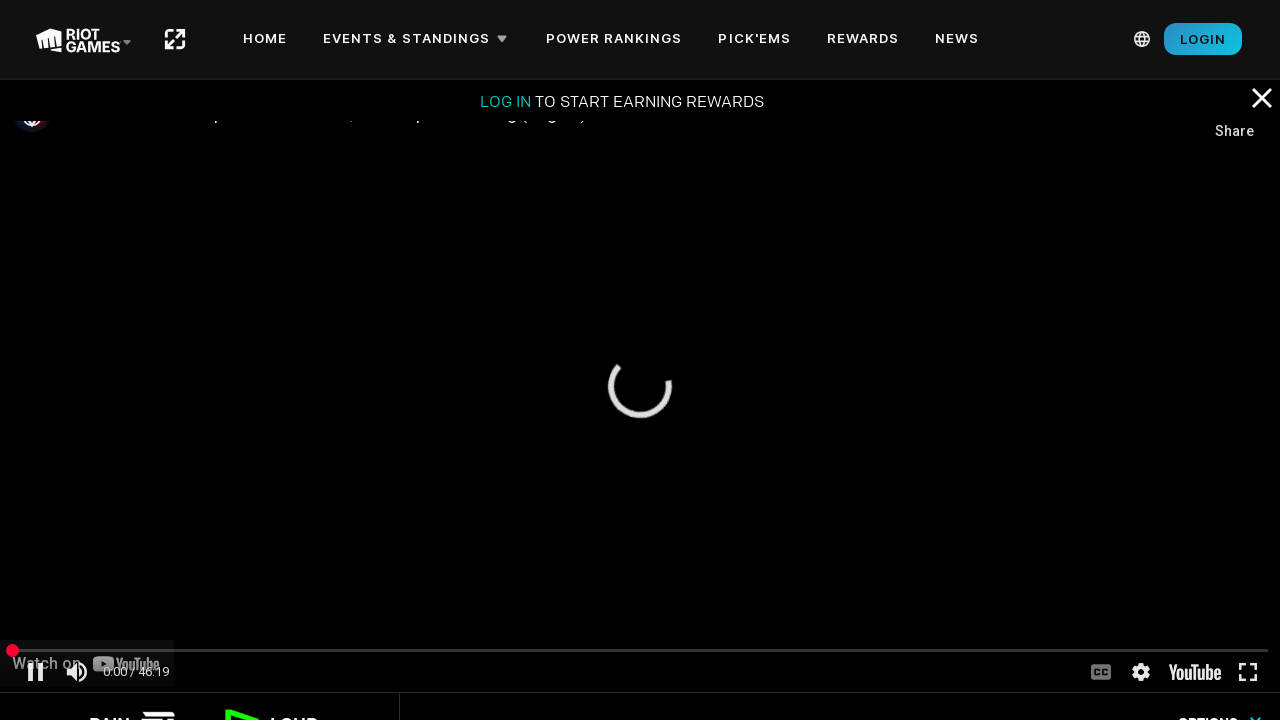

Waited 5 seconds for video to load
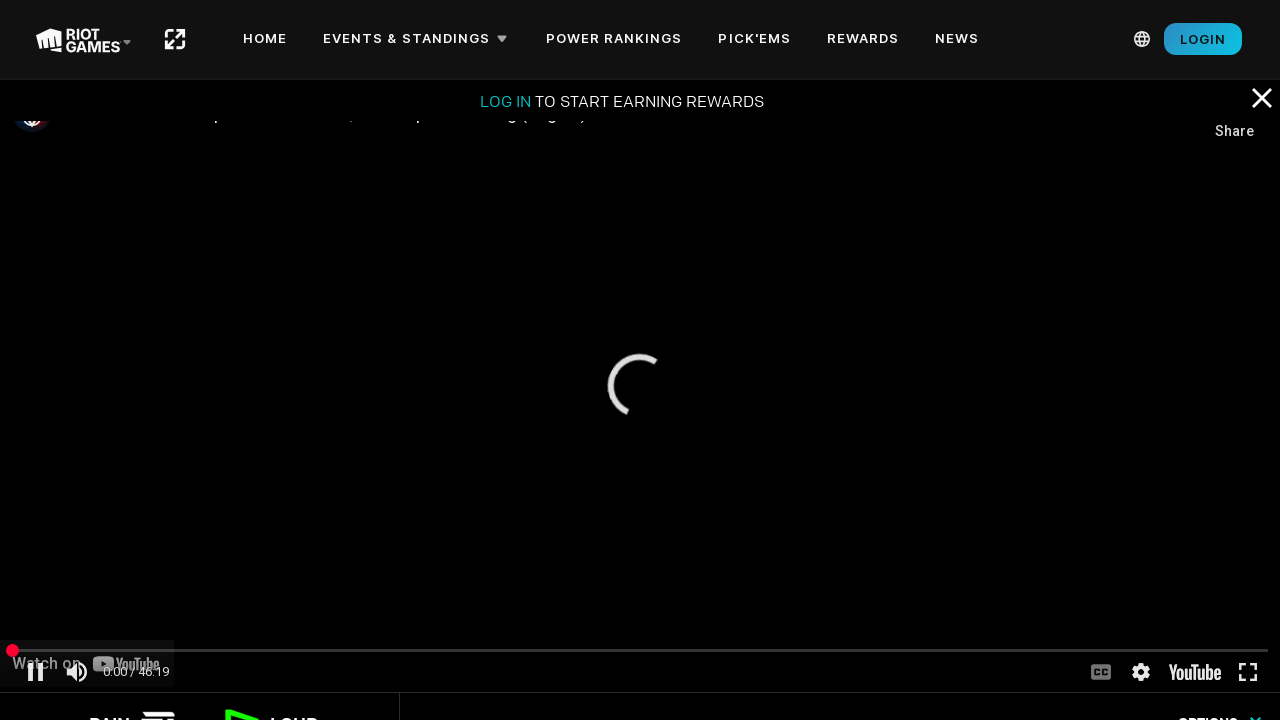

Clicked start button to begin video playback at (640, 386) on xpath=//*[@class='attached']
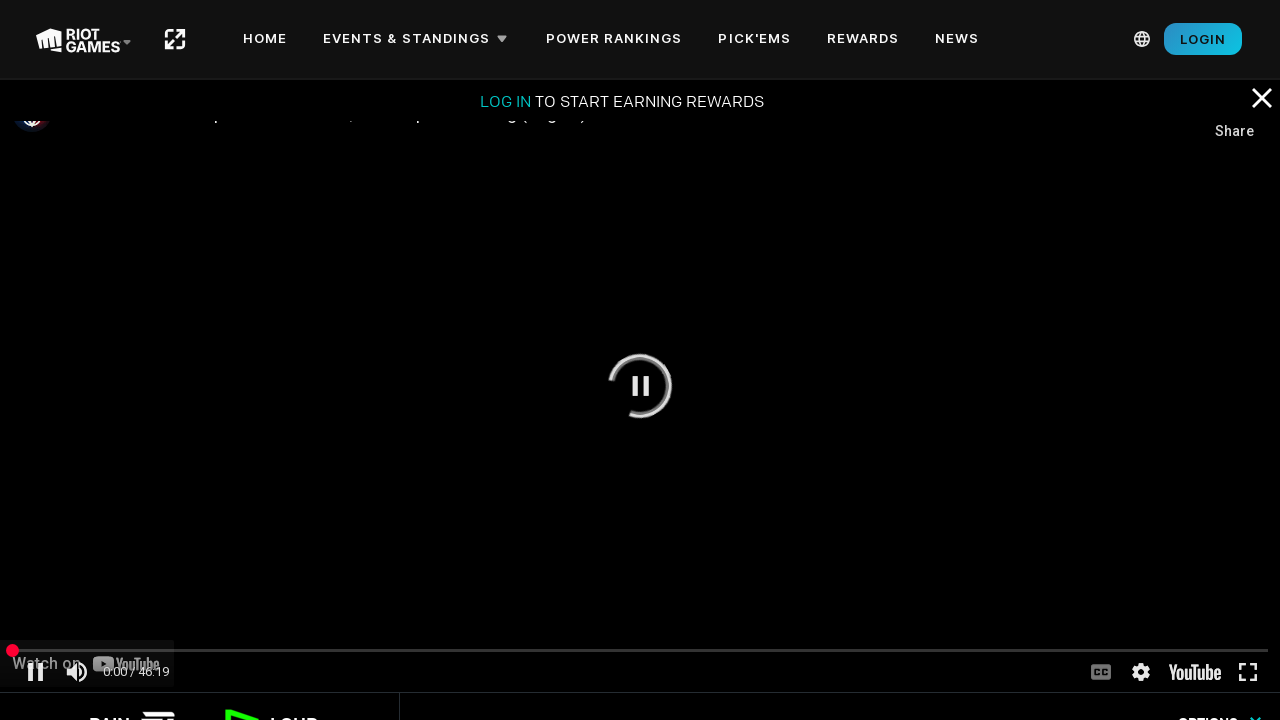

Waited 2 seconds for video playback to initialize
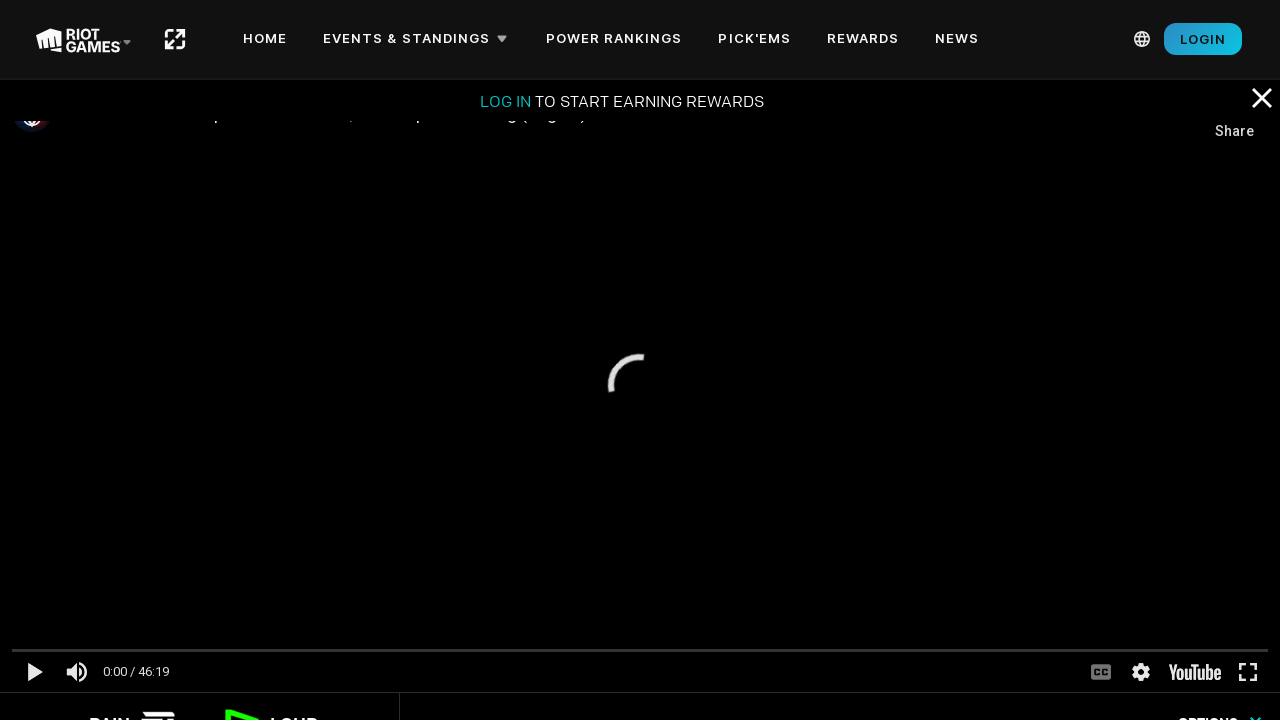

Pressed Numpad9 to skip through video
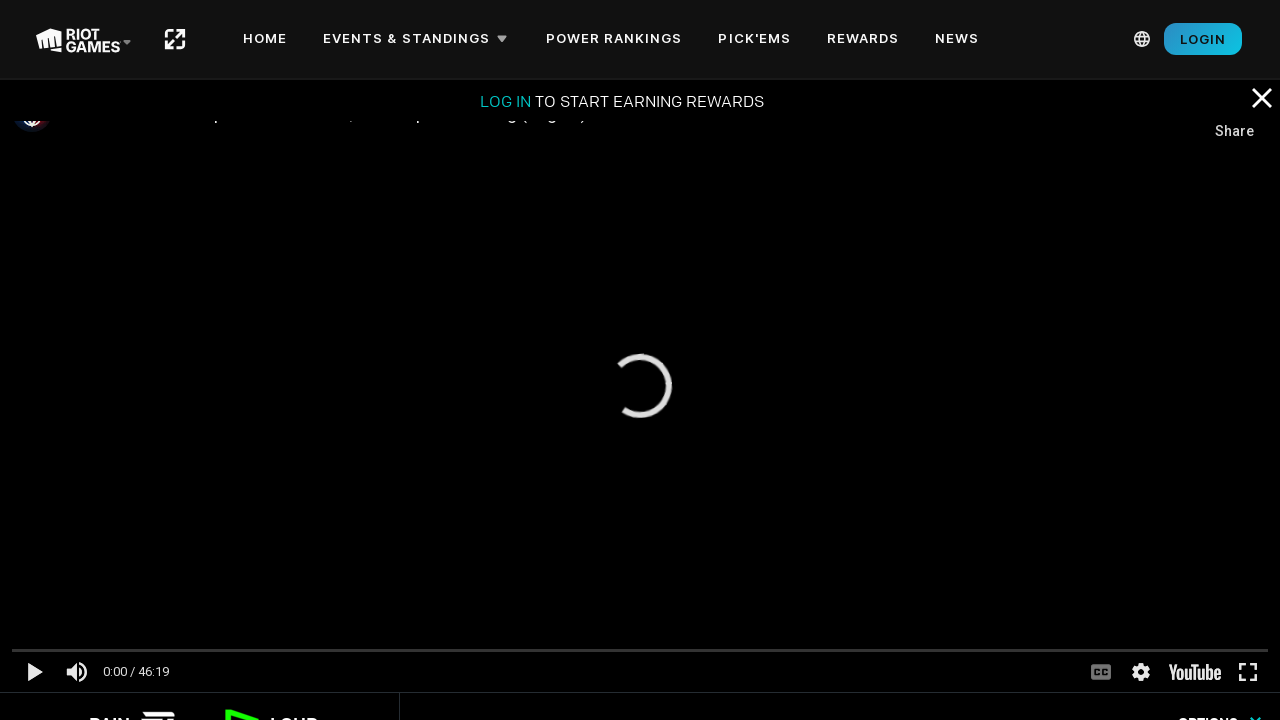

Waited 2 seconds after keyboard navigation
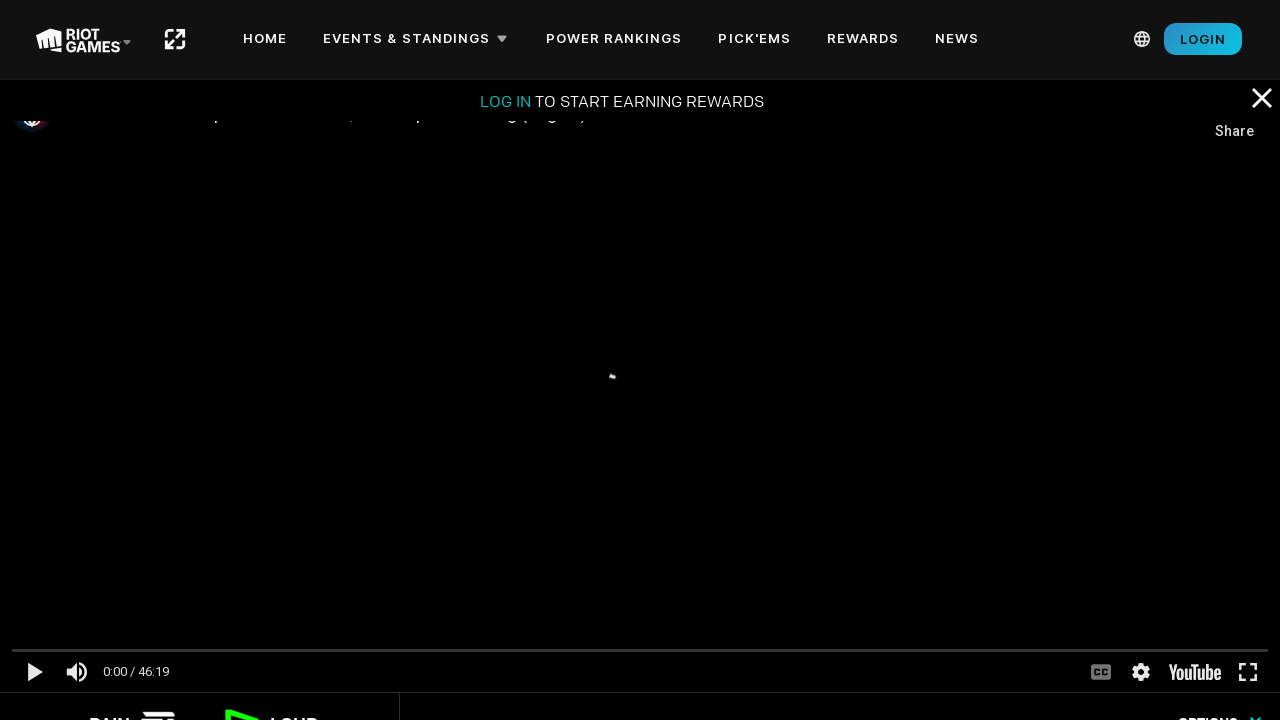

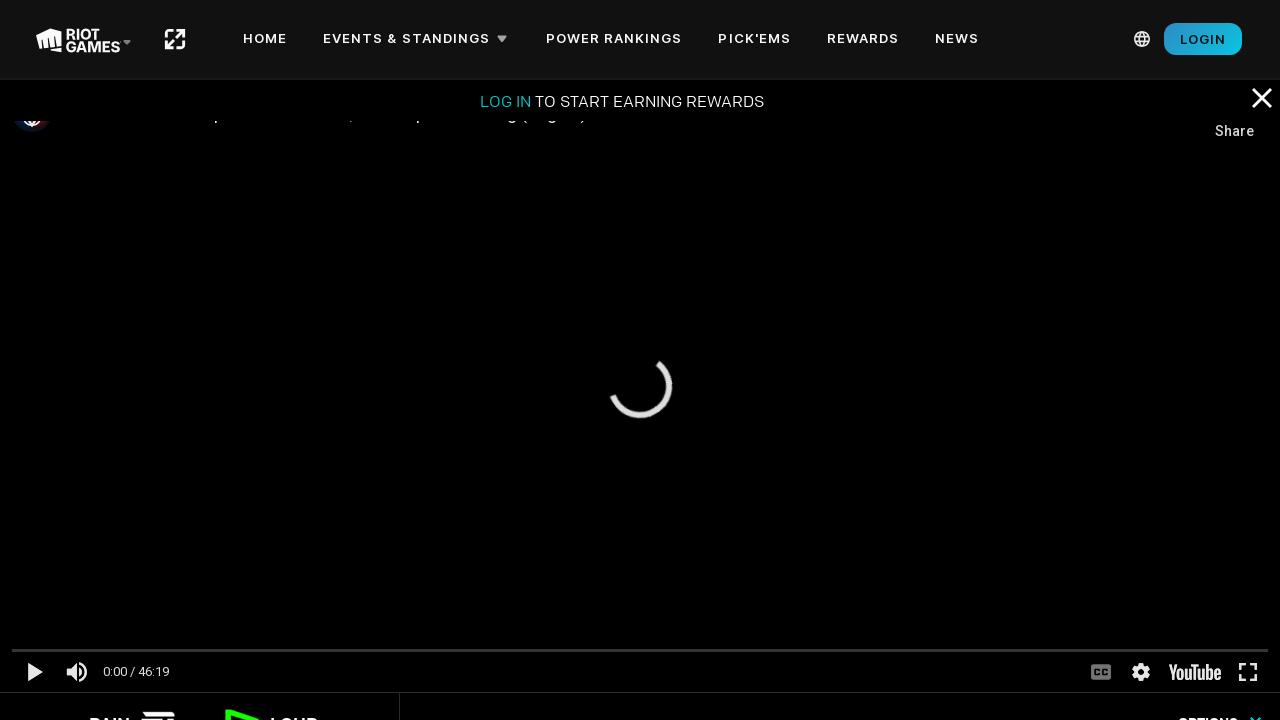